Navigates to the Form Authentication page and verifies the page title

Starting URL: https://the-internet.herokuapp.com

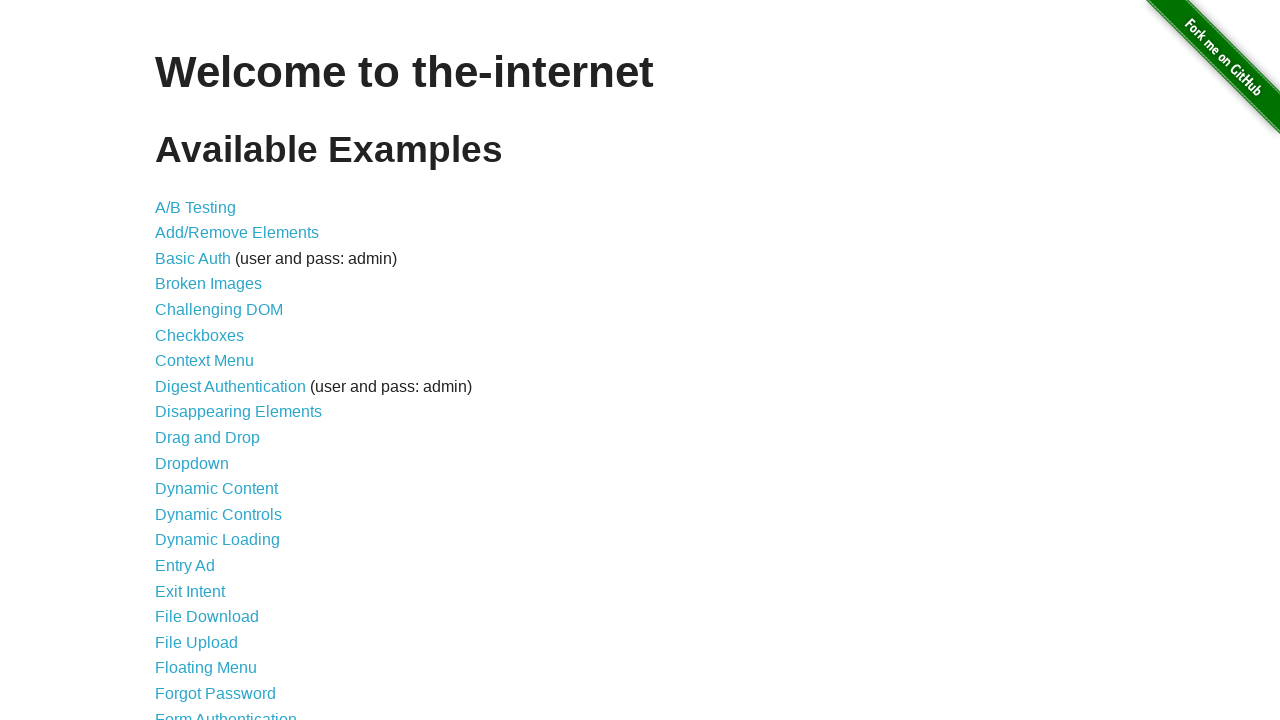

Clicked on Form Authentication link at (226, 712) on text=Form Authentication
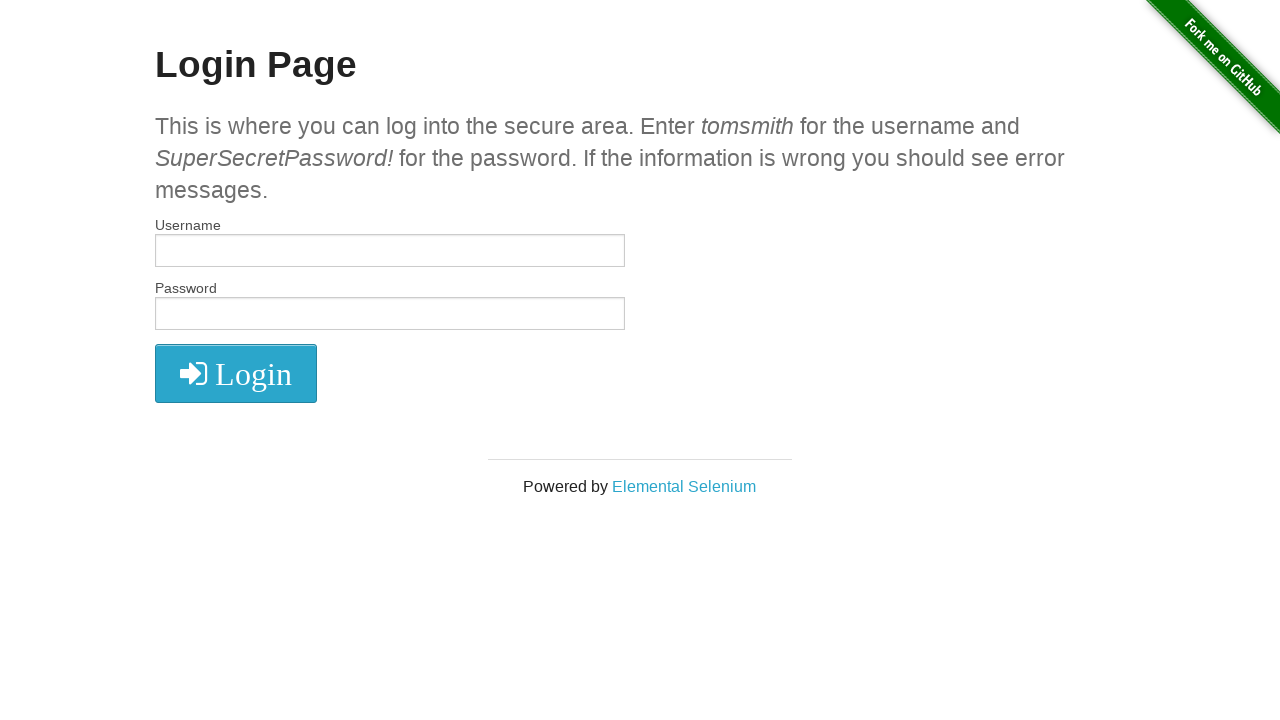

Verified page title is 'The Internet'
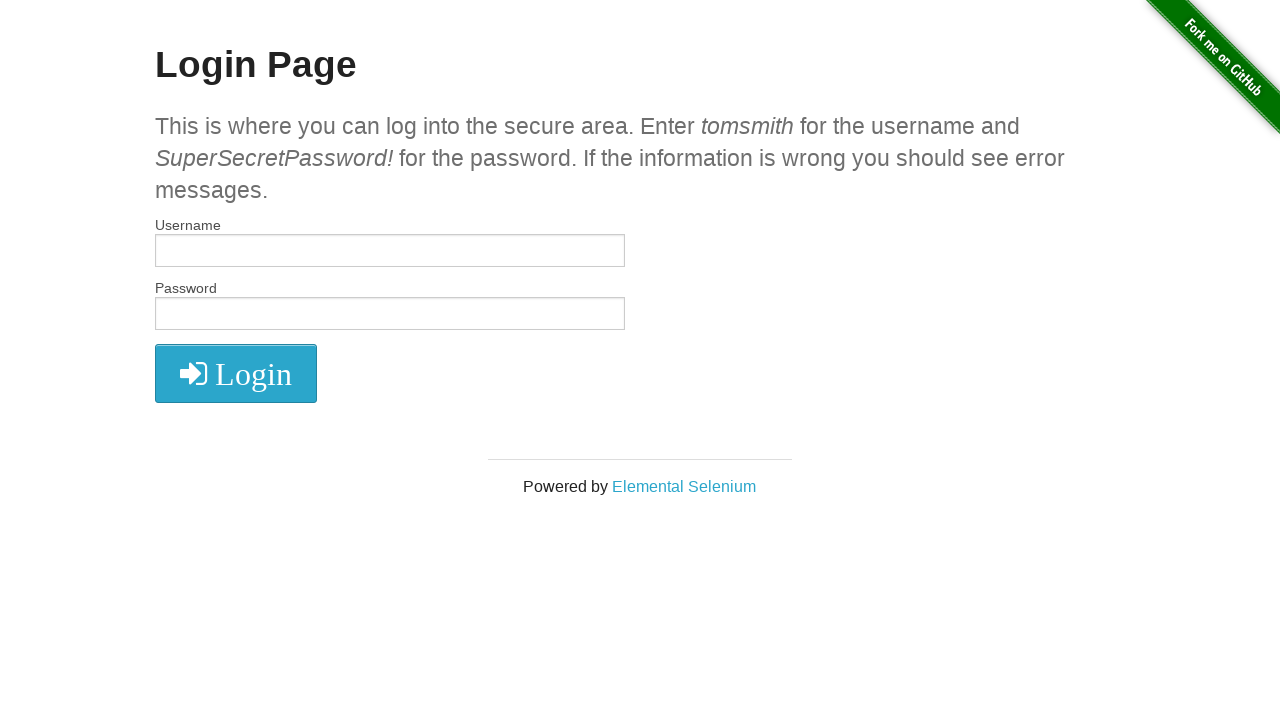

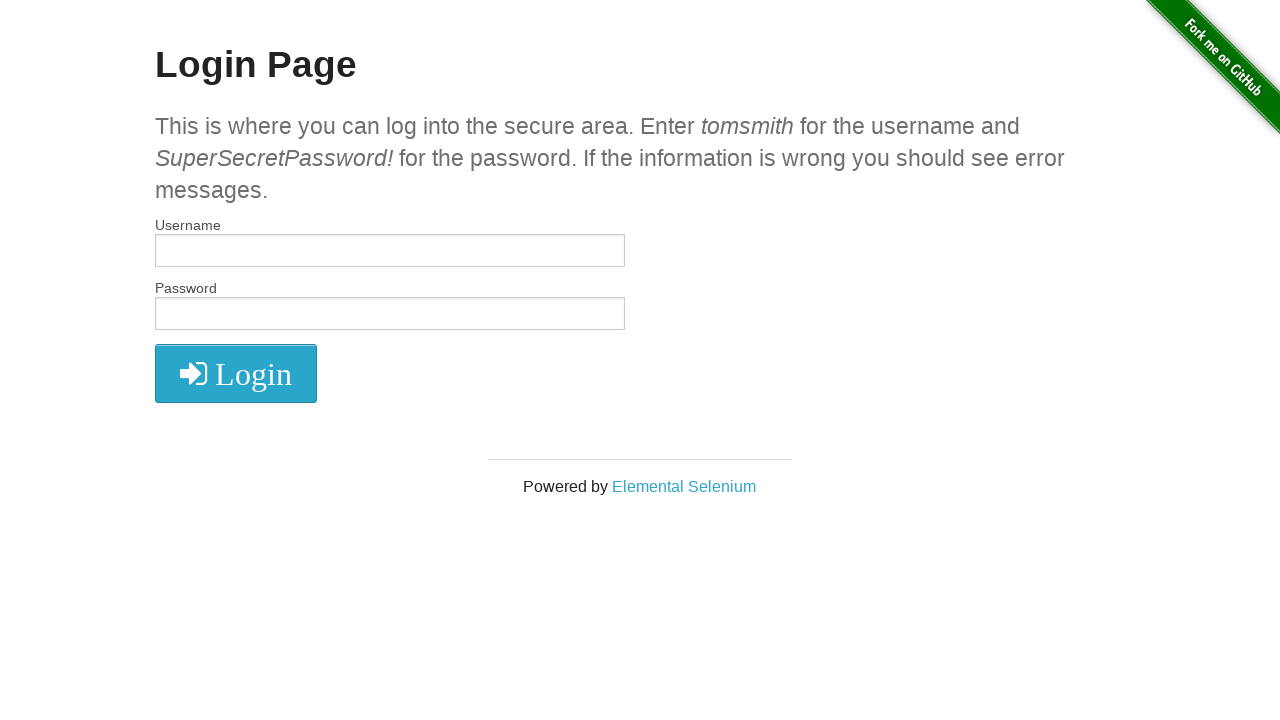